Tests double-click functionality by navigating to jQuery documentation page, switching to an iframe, scrolling to a blue box element, and performing a double-click action on it to change its color.

Starting URL: https://api.jquery.com/dblclick/

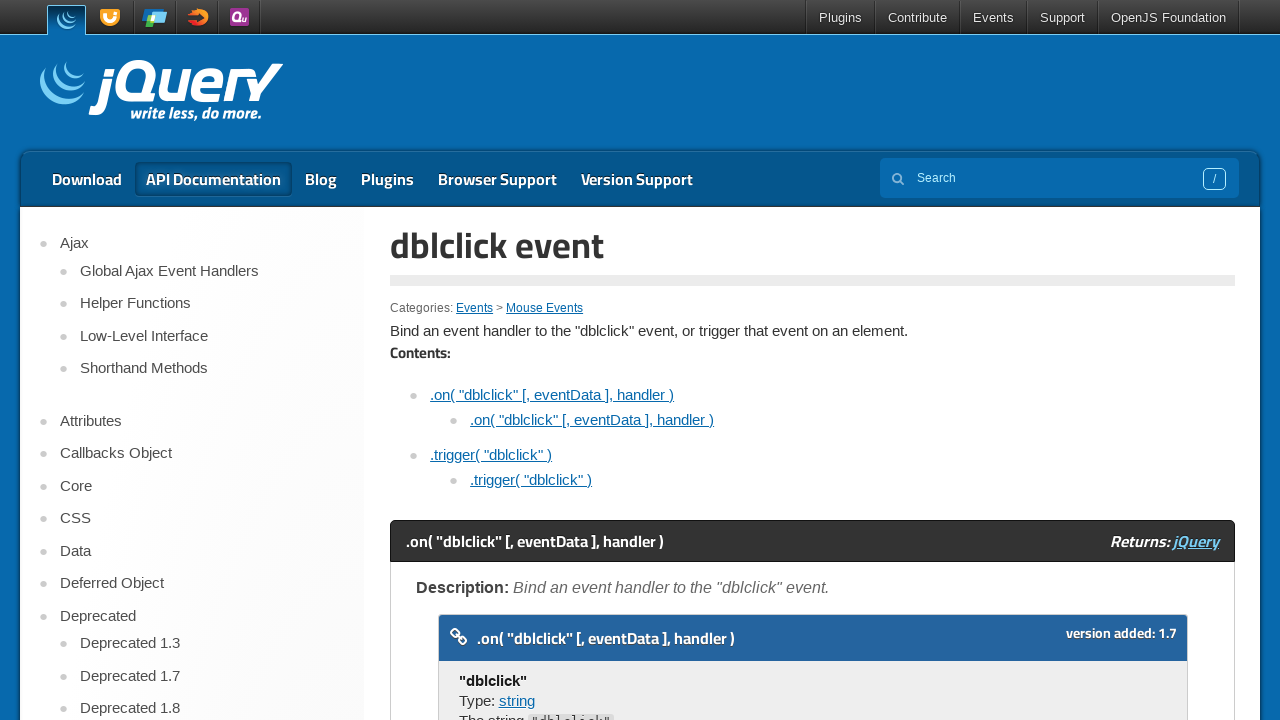

Located the first iframe on the page
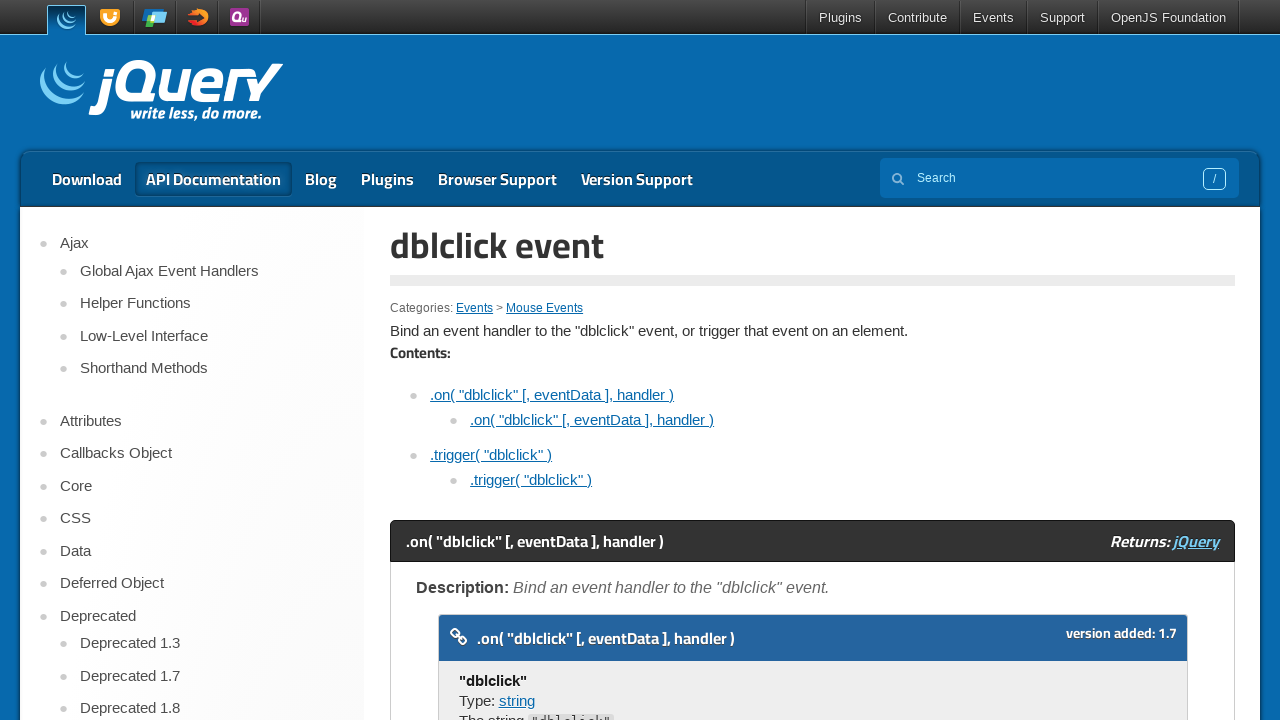

Located the blue box element inside the iframe
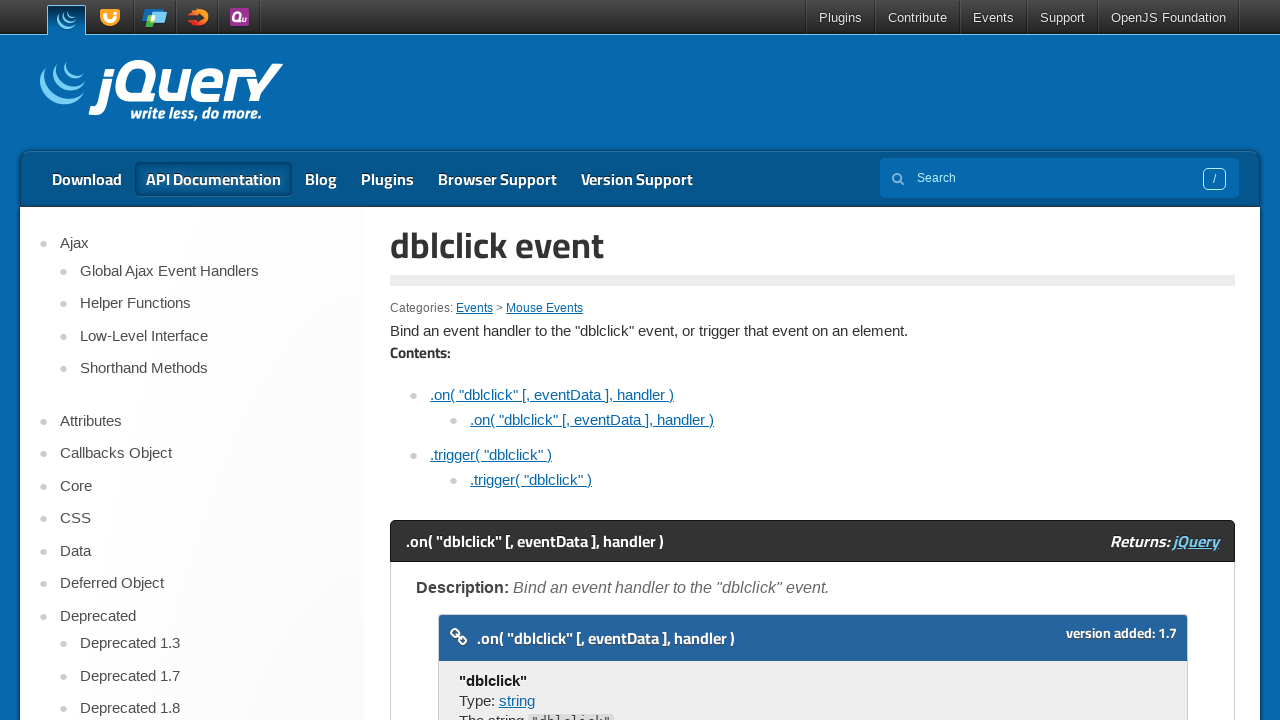

Scrolled blue box into view
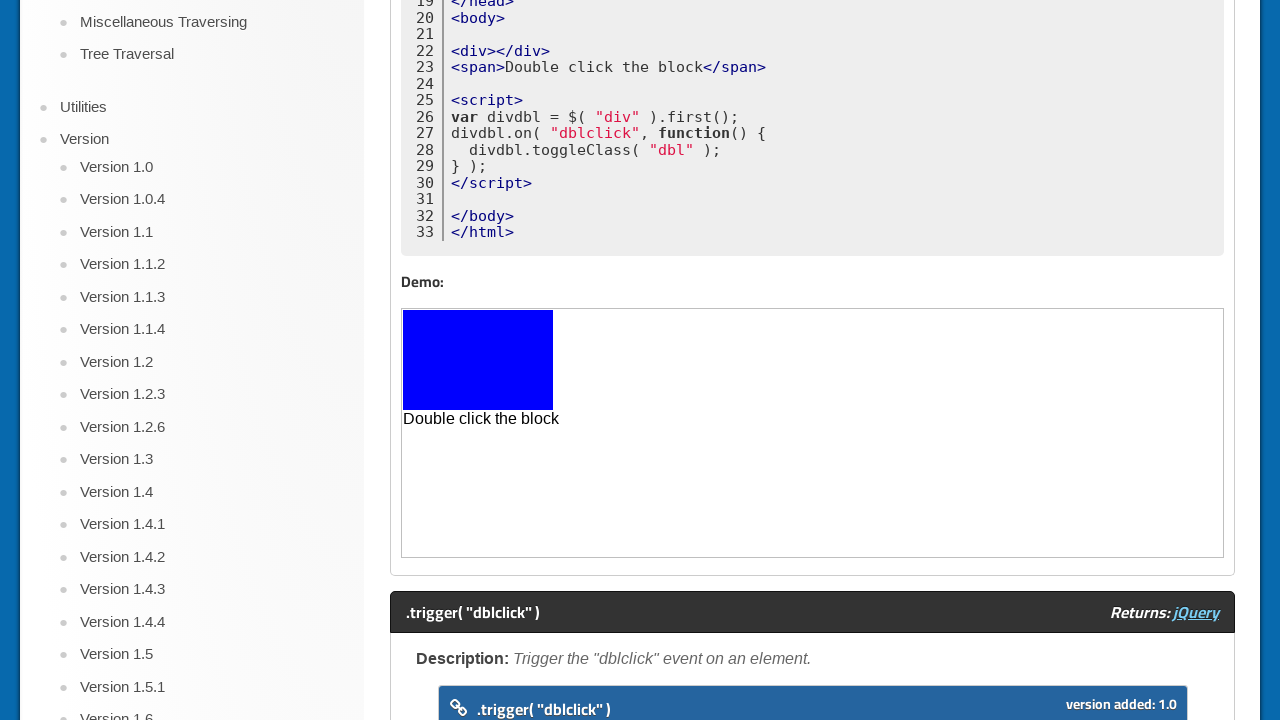

Double-clicked the blue box to change its color at (478, 360) on iframe >> nth=0 >> internal:control=enter-frame >> div >> nth=0
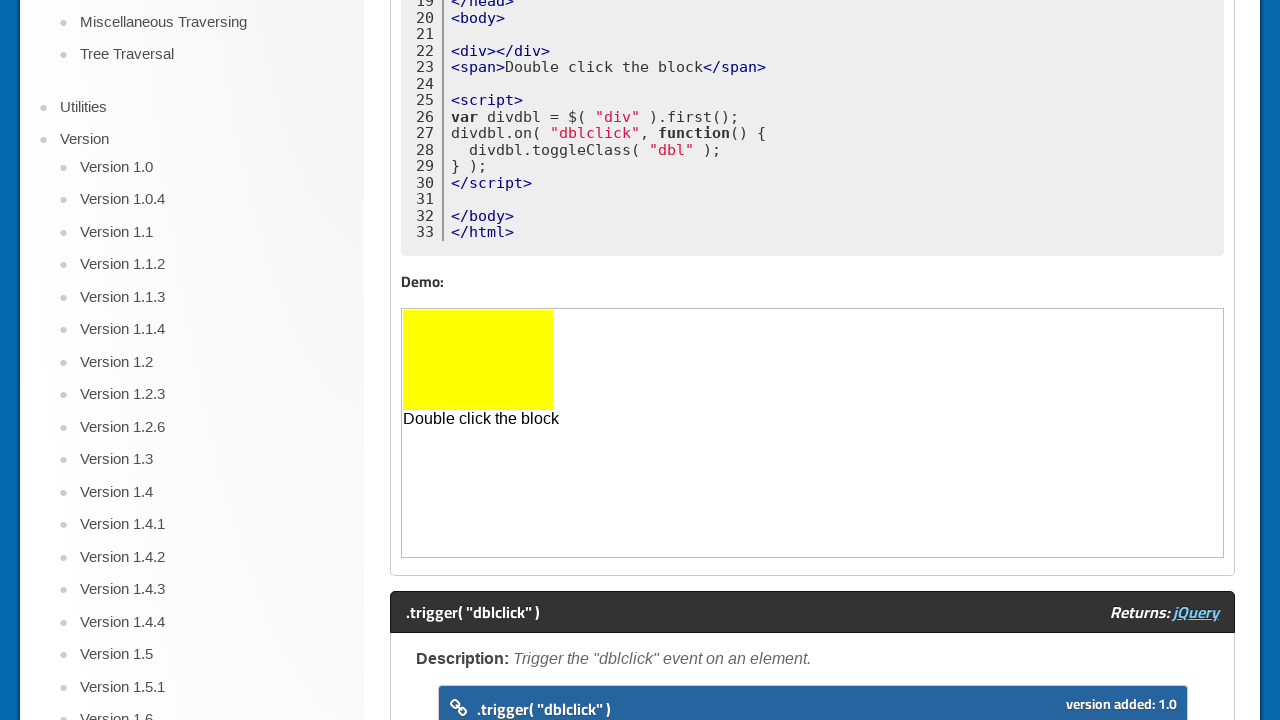

Waited 500ms for color change to complete
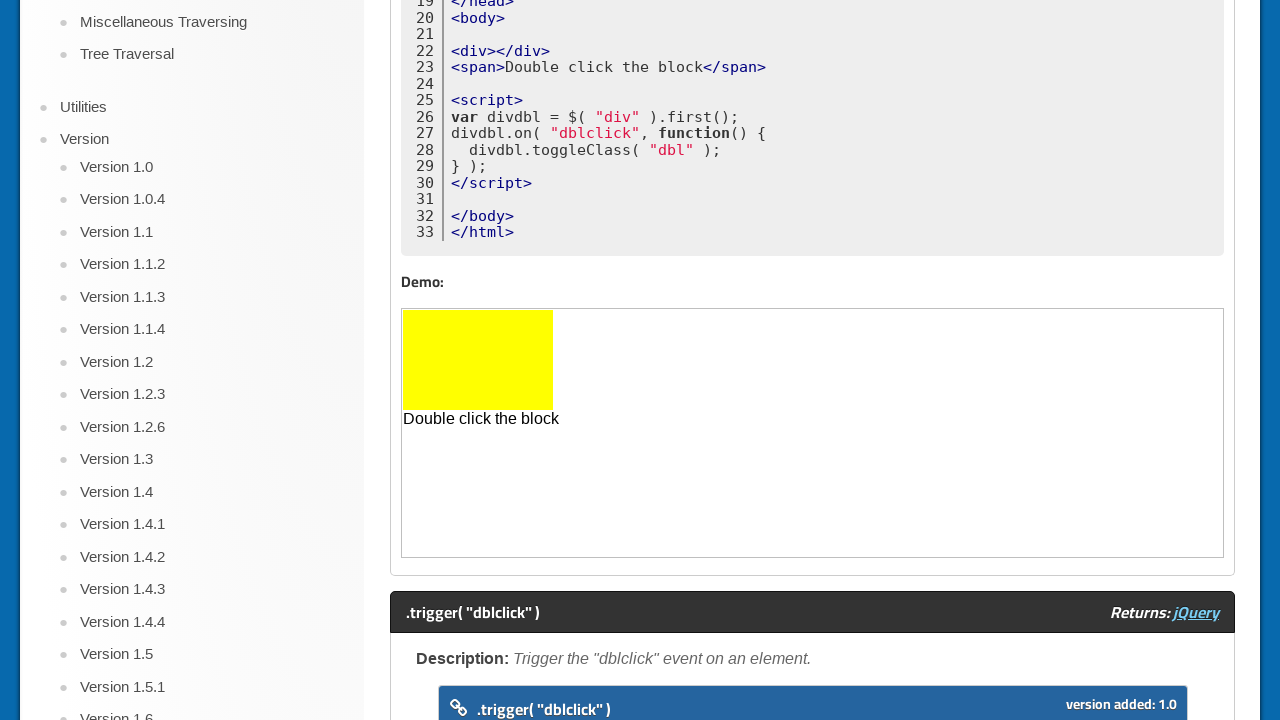

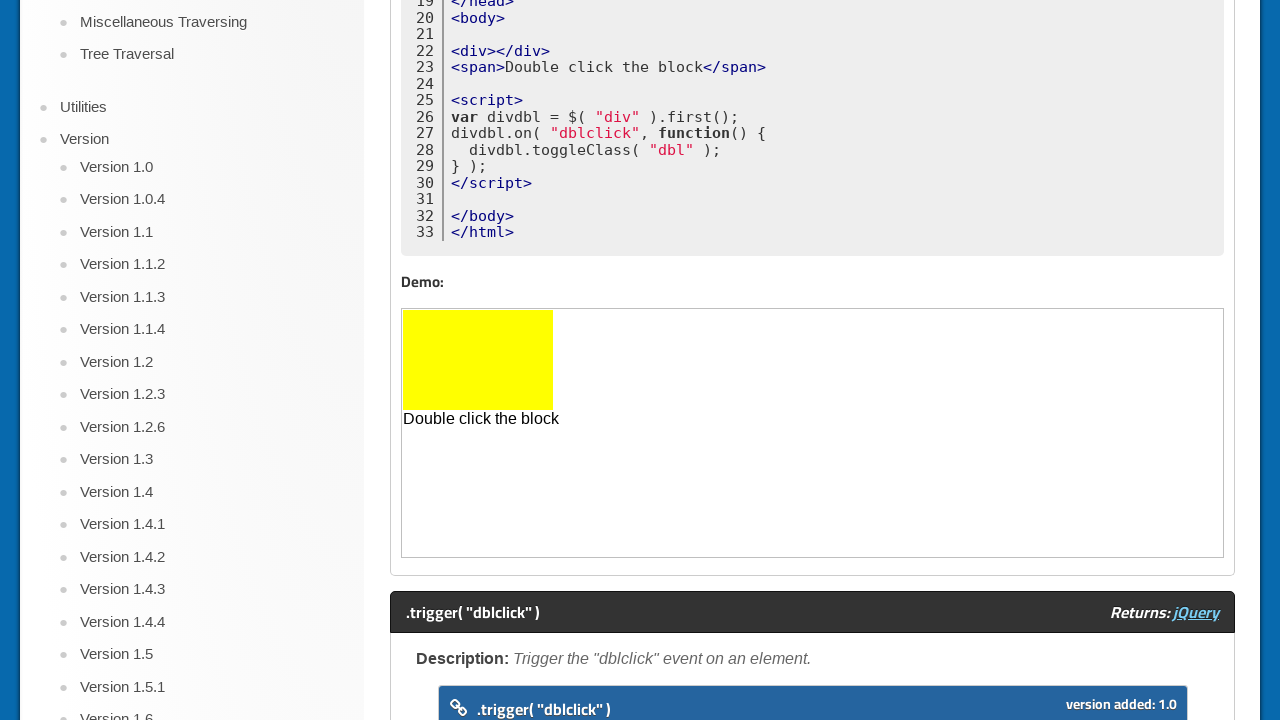